Tests basic browser navigation functionality by visiting a page and performing refresh, back, and forward navigation actions

Starting URL: https://app.vwo.com

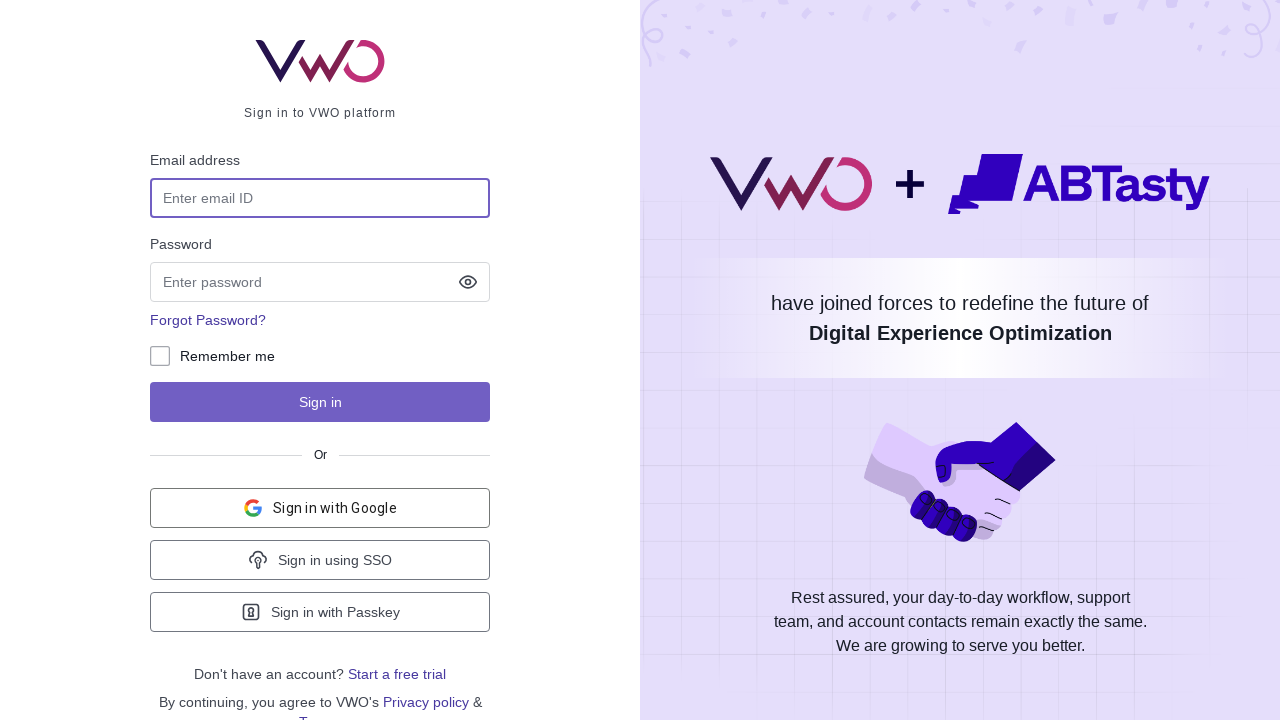

Refreshed the page
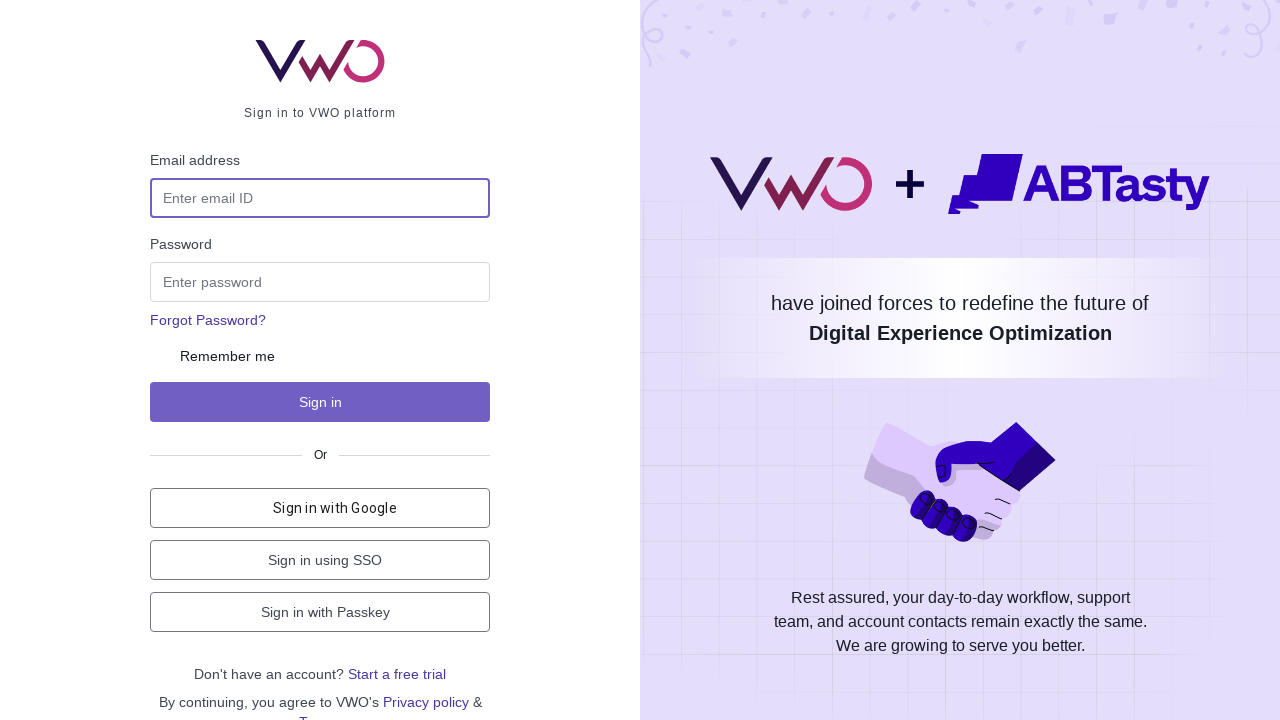

Navigated back to previous page
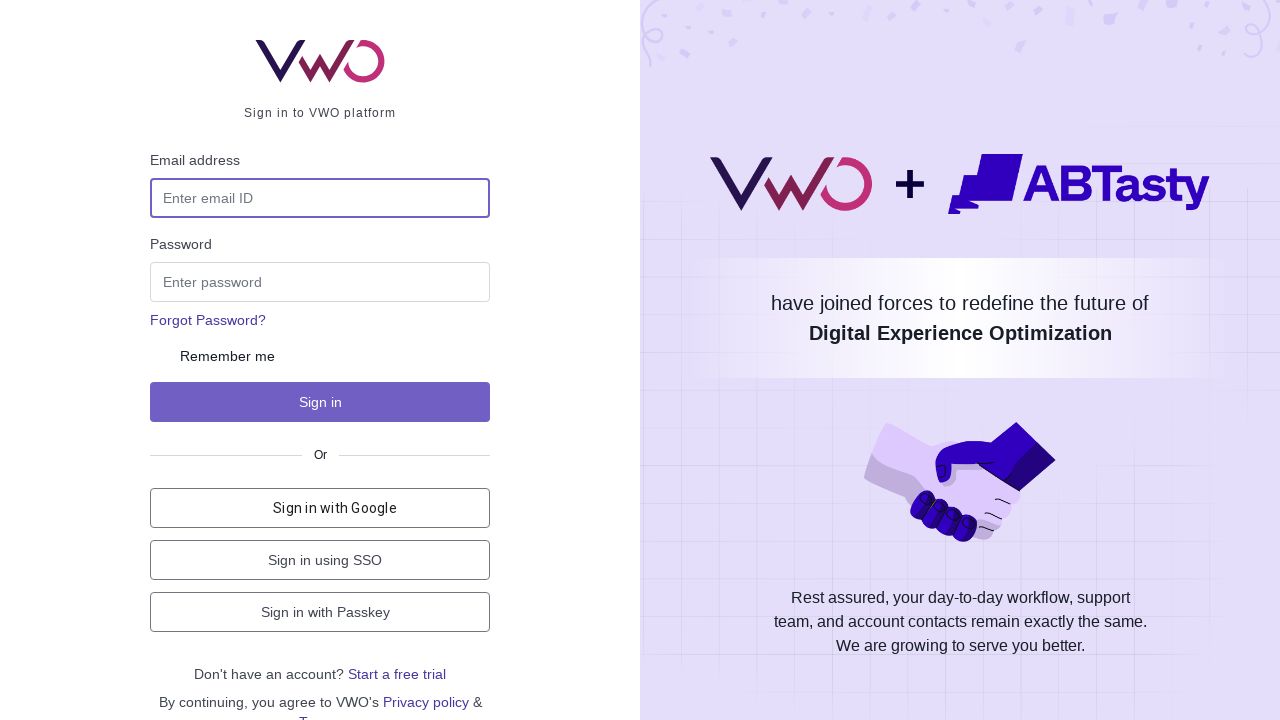

Navigated forward to next page
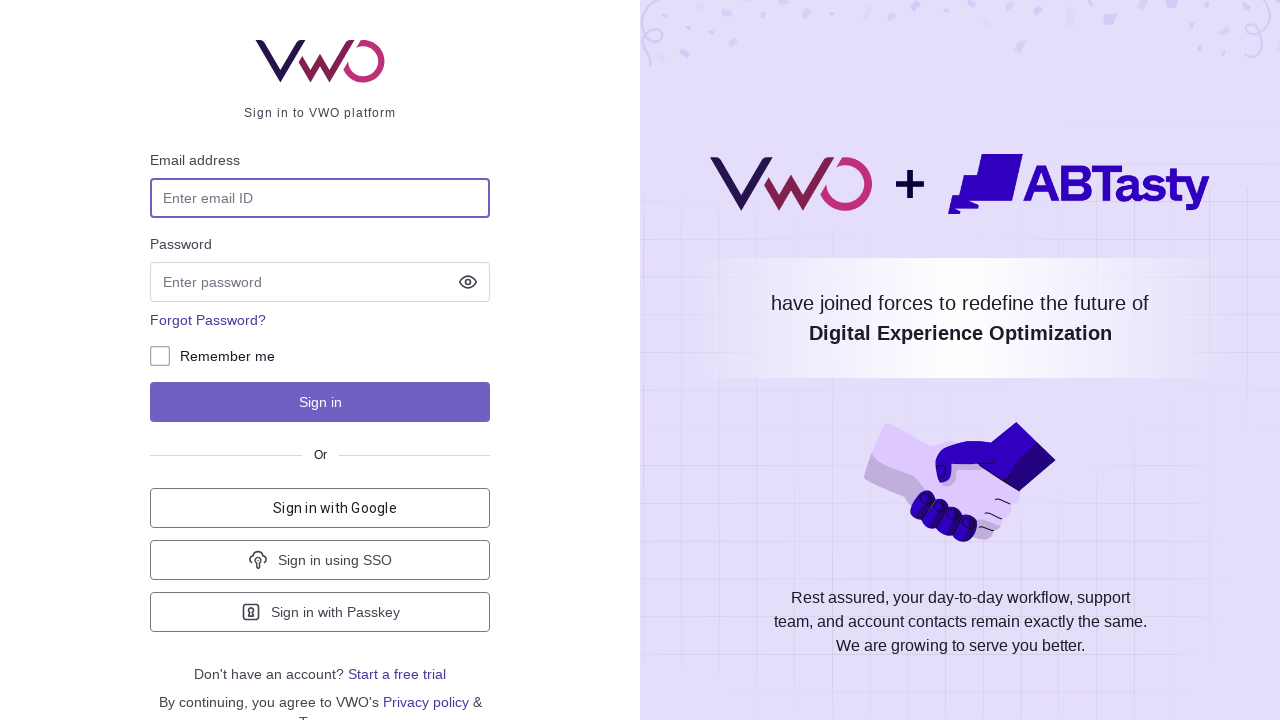

Page fully loaded (DOM content loaded)
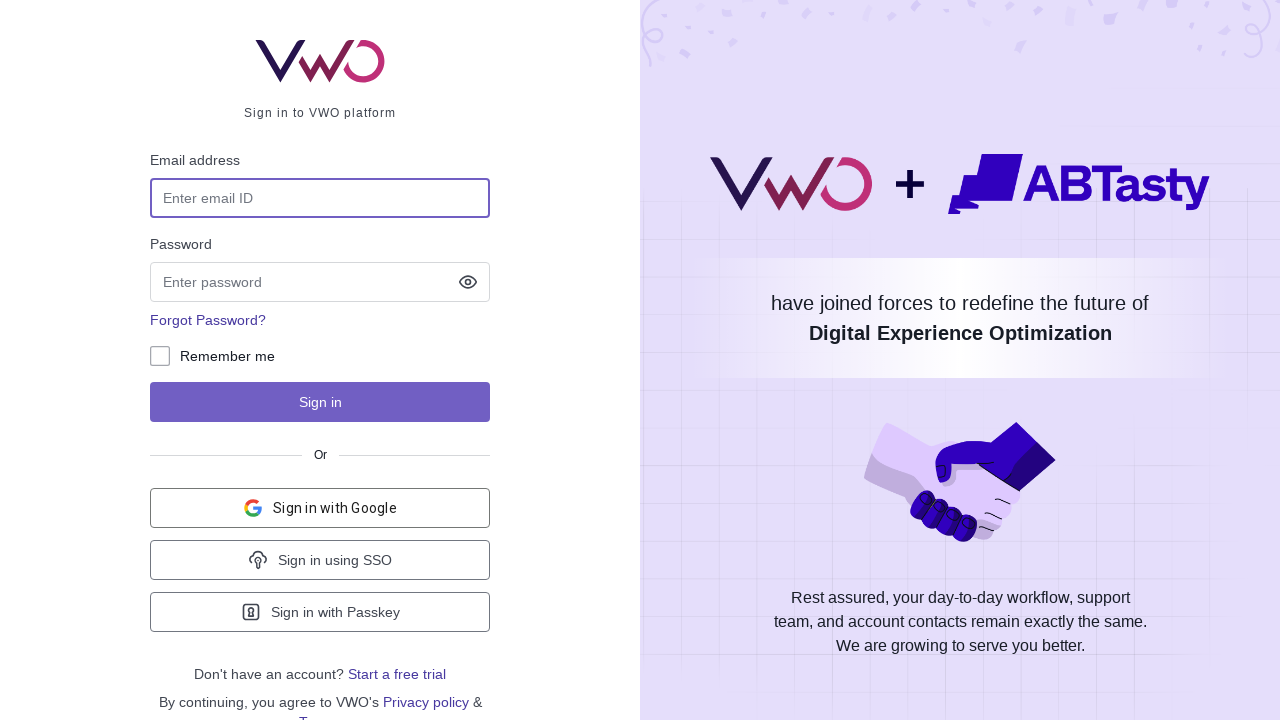

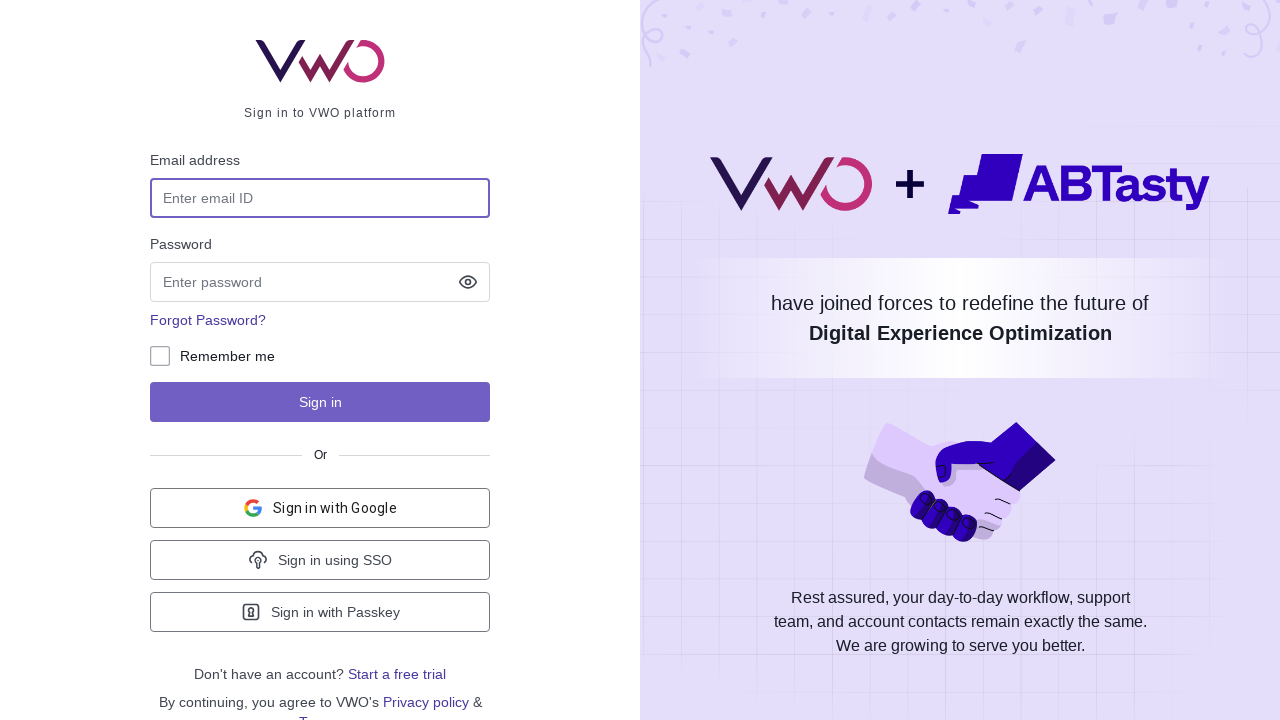